Tests scrolling functionality by navigating to the Selenium website and scrolling to the News section element

Starting URL: https://www.selenium.dev/

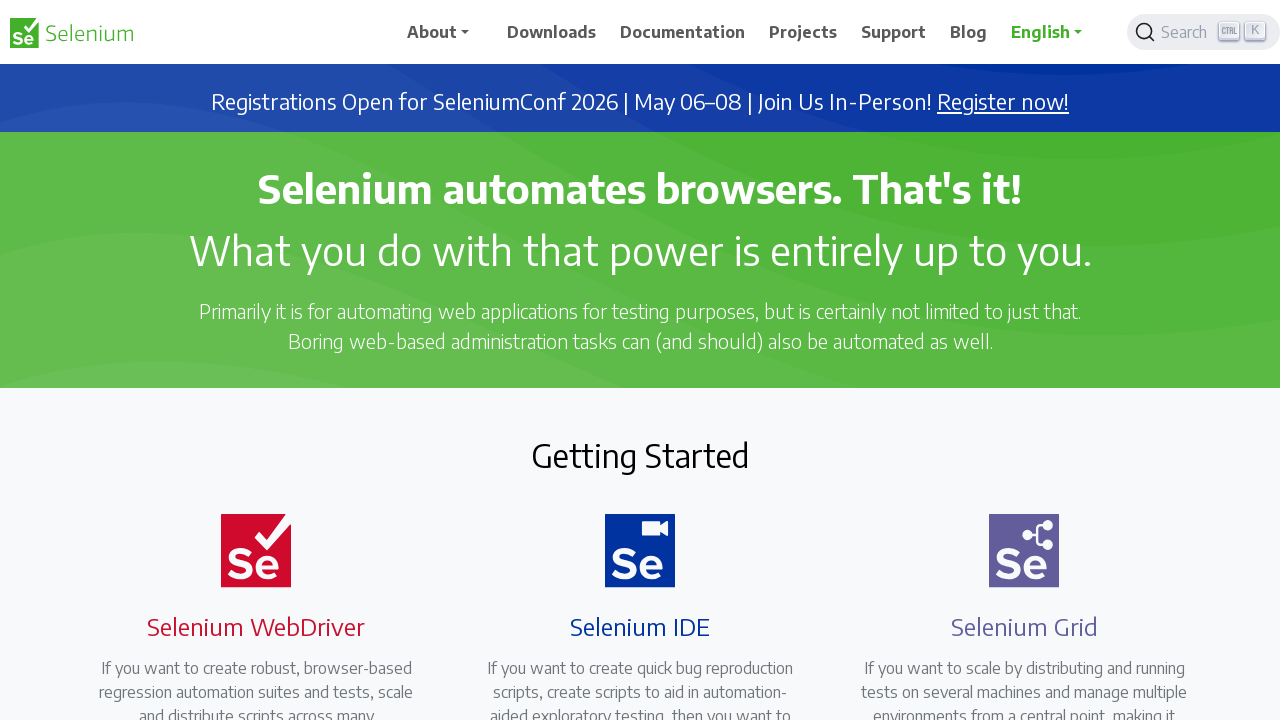

Located the News heading element using XPath selector
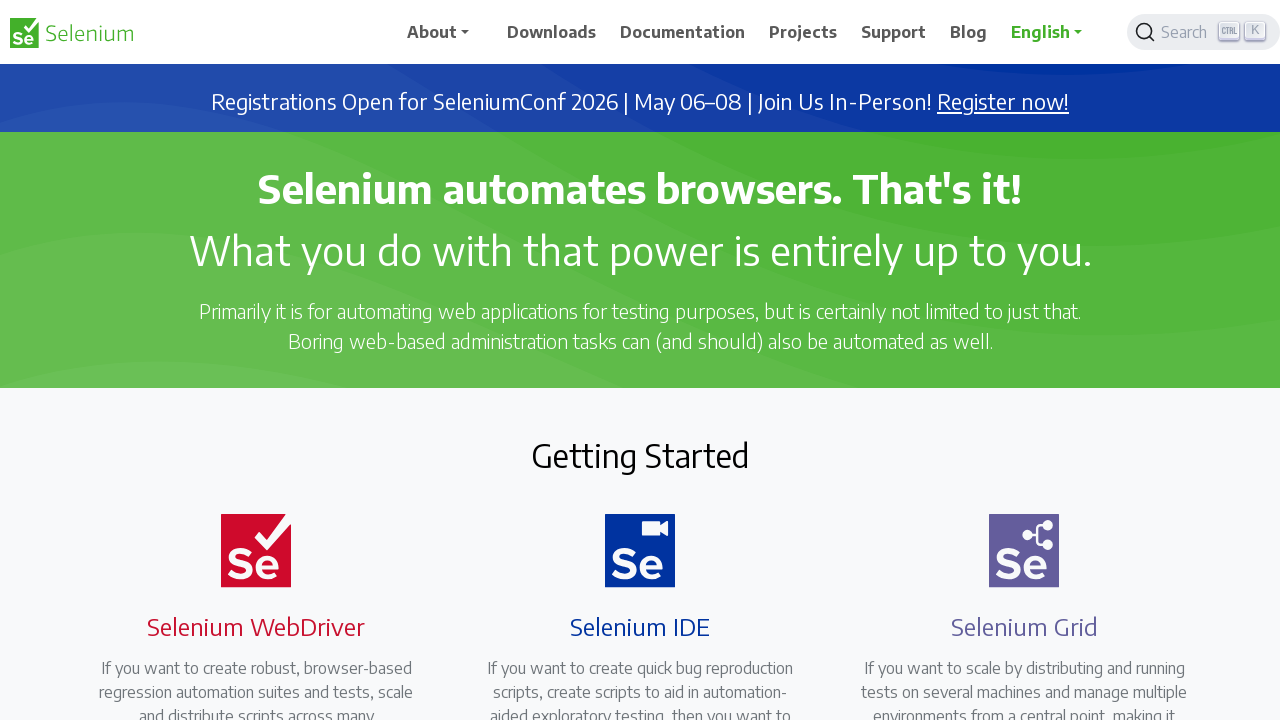

Scrolled to the News element if it was not already in view
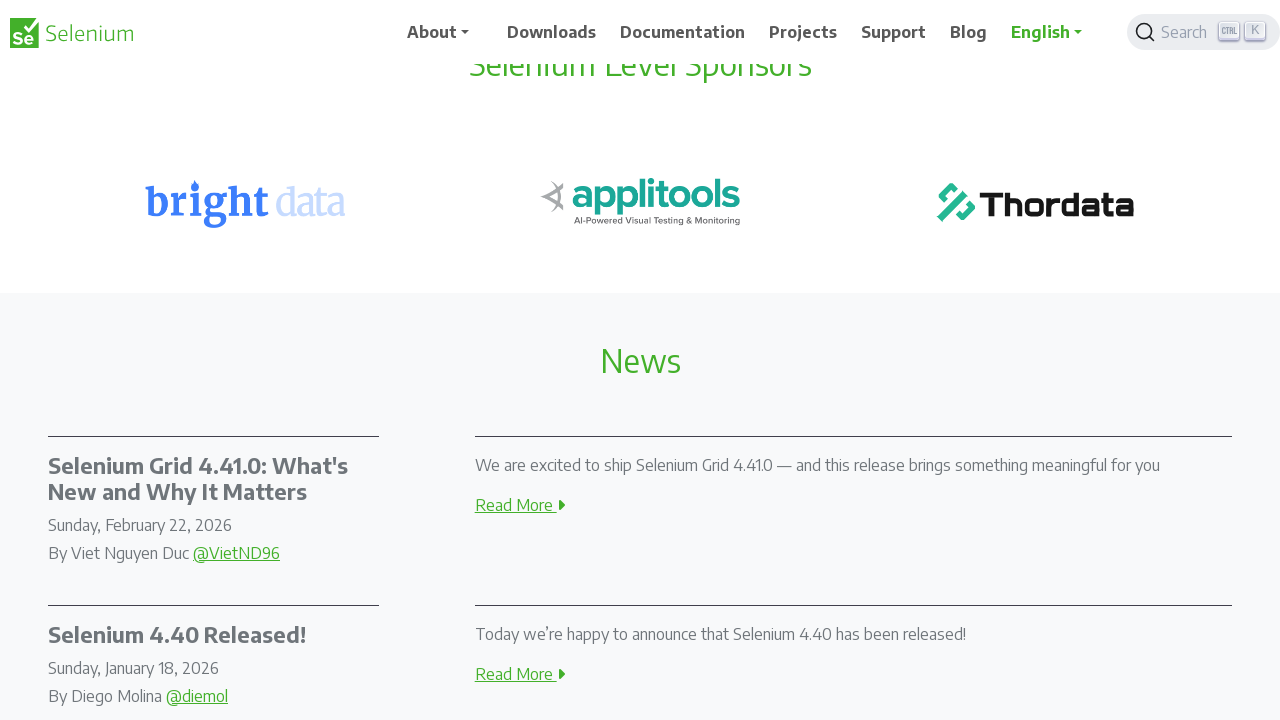

Confirmed that the News element is now visible on the page
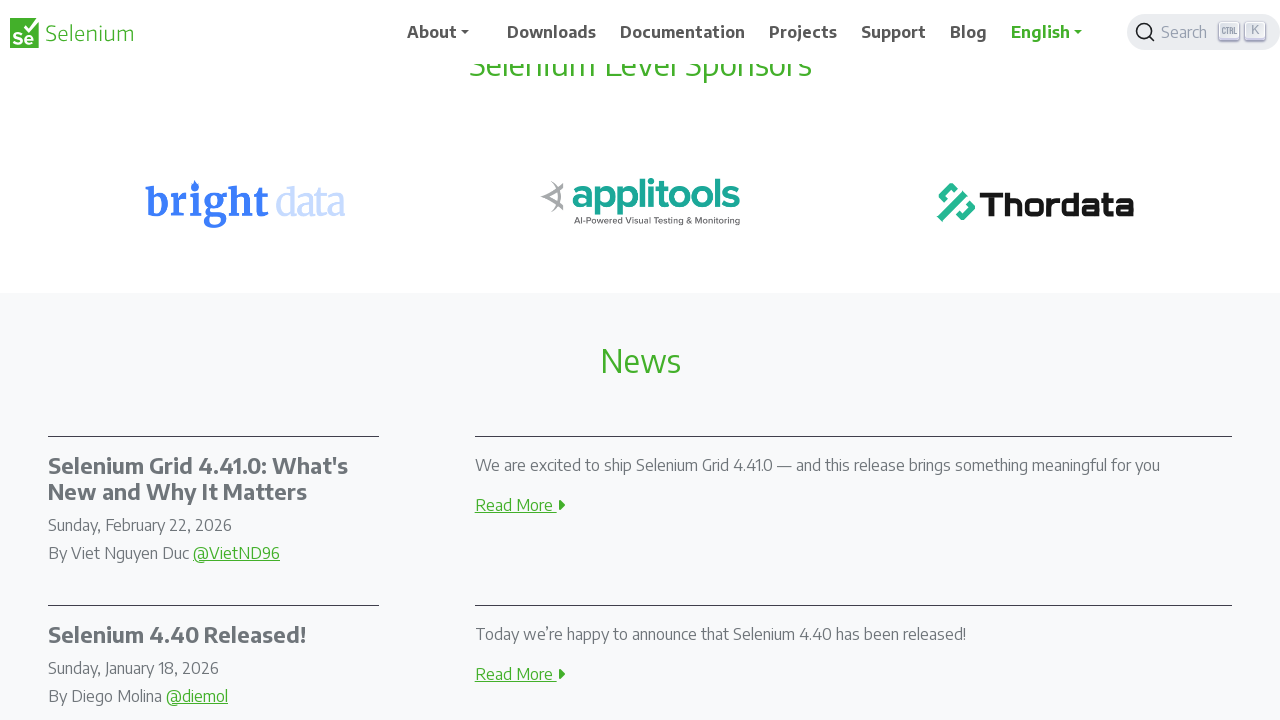

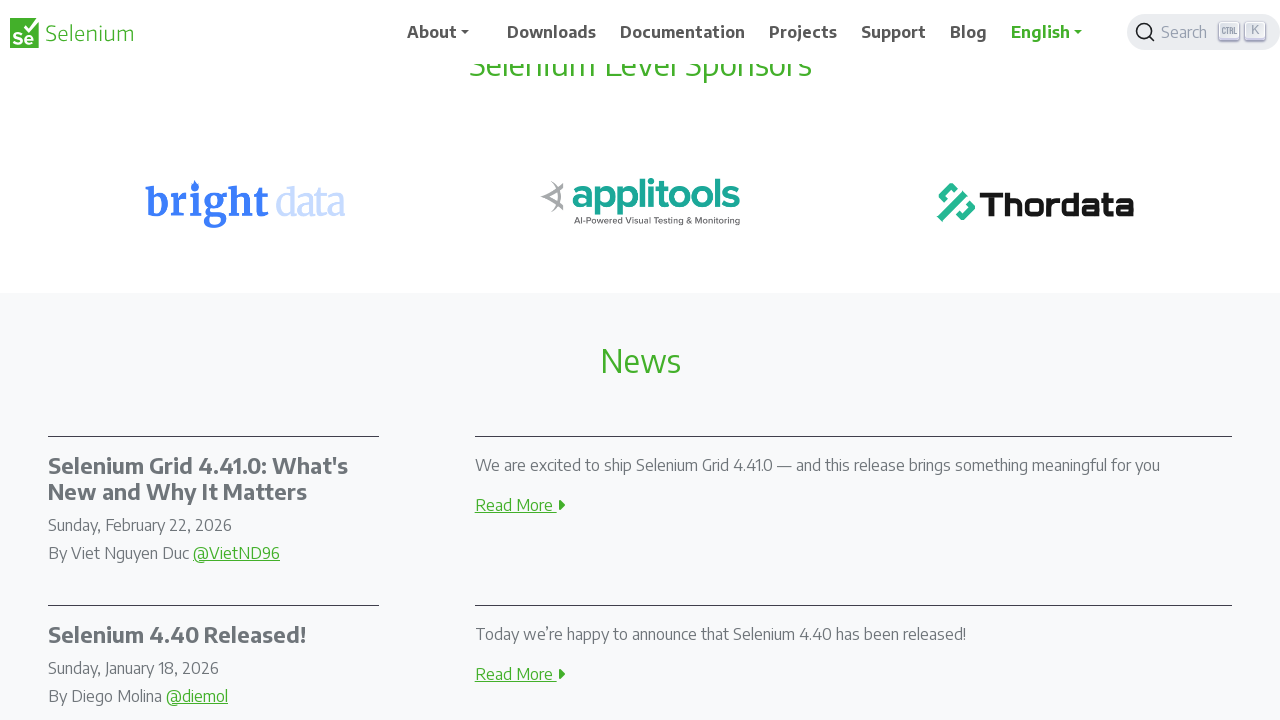